Verifies the Selenium website title and navigates to the Downloads page to verify its title

Starting URL: https://www.selenium.dev/

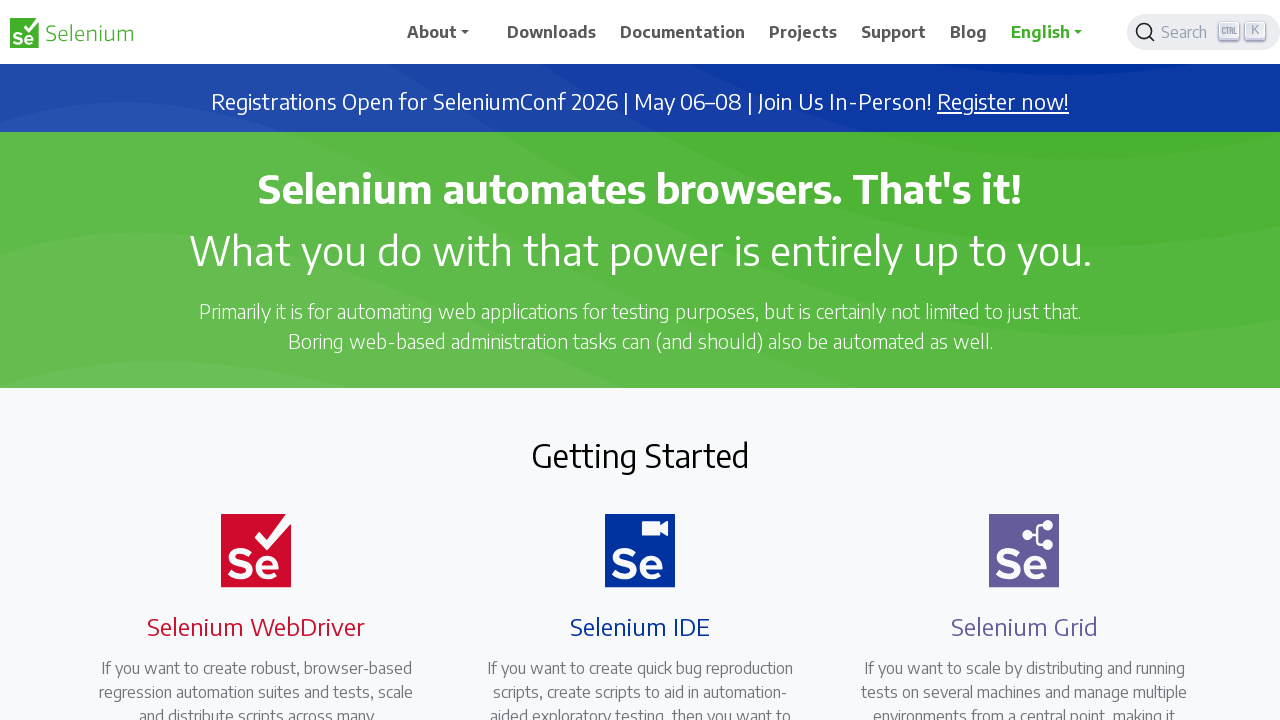

Retrieved page title from Selenium website
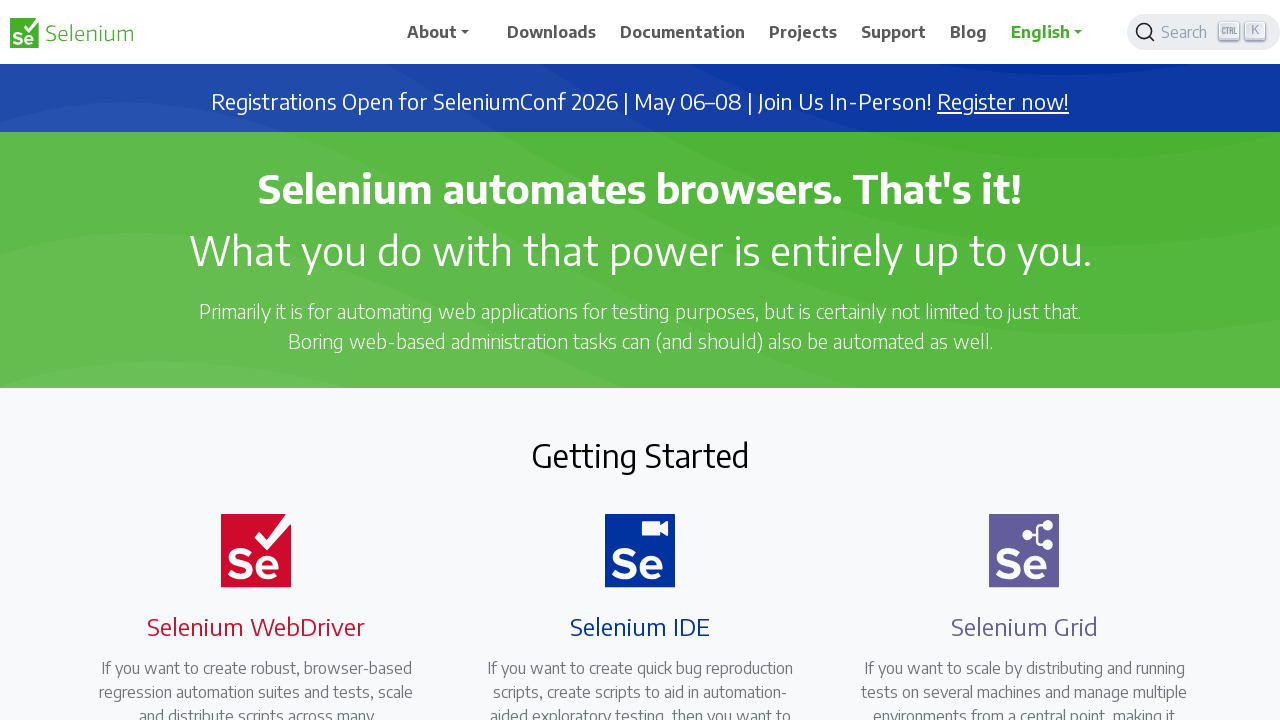

Verified page title matches expected 'Selenium'
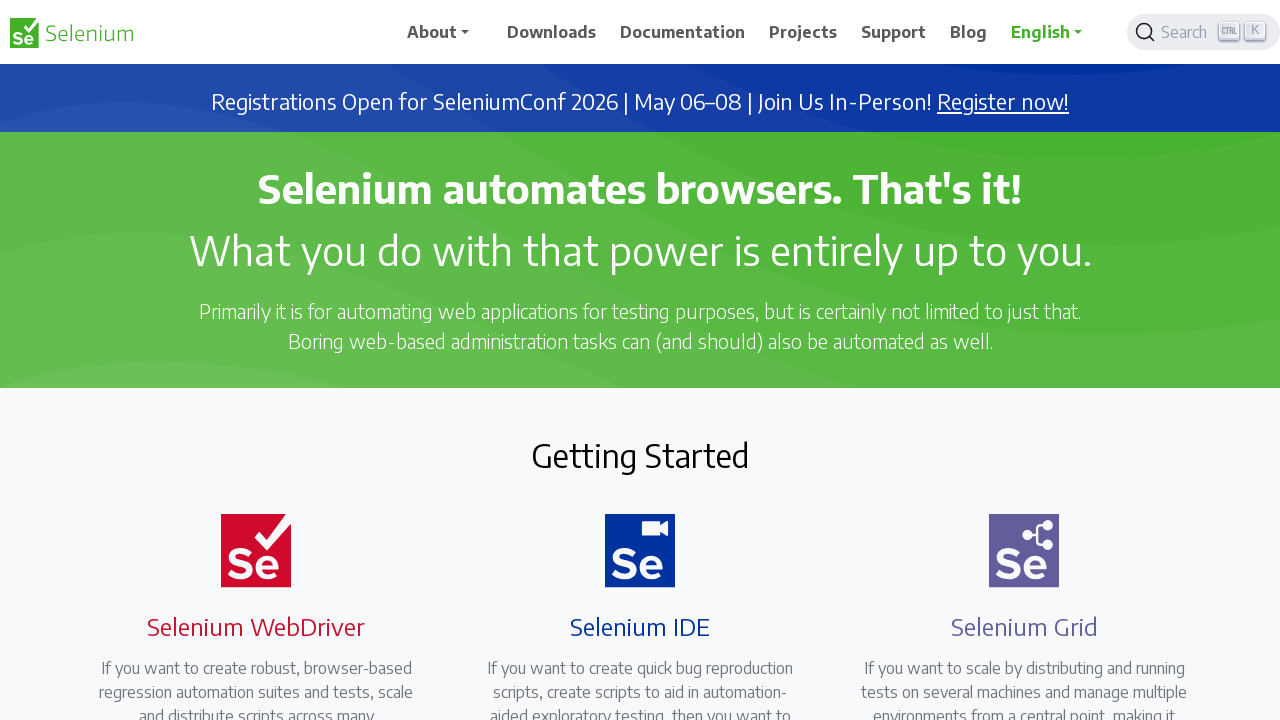

Clicked on Downloads link at (552, 32) on xpath=//span[contains(.,'Downloads')]
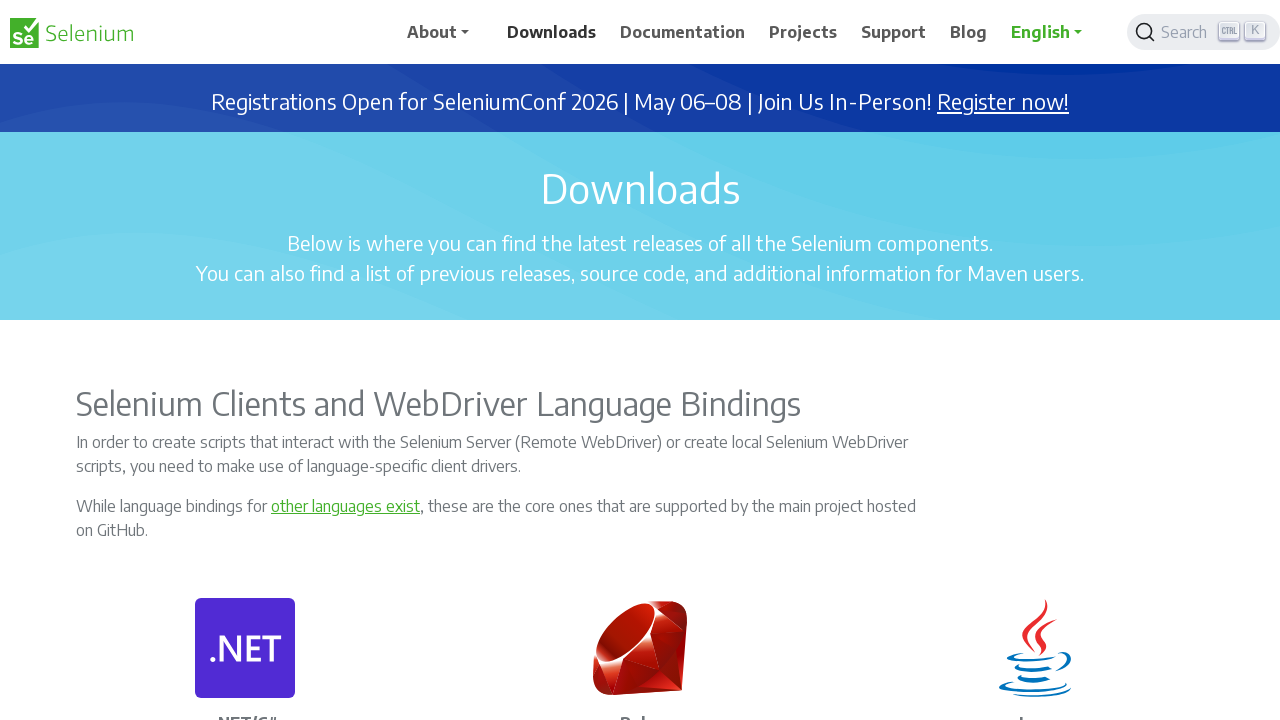

Waited for Downloads page to load (networkidle)
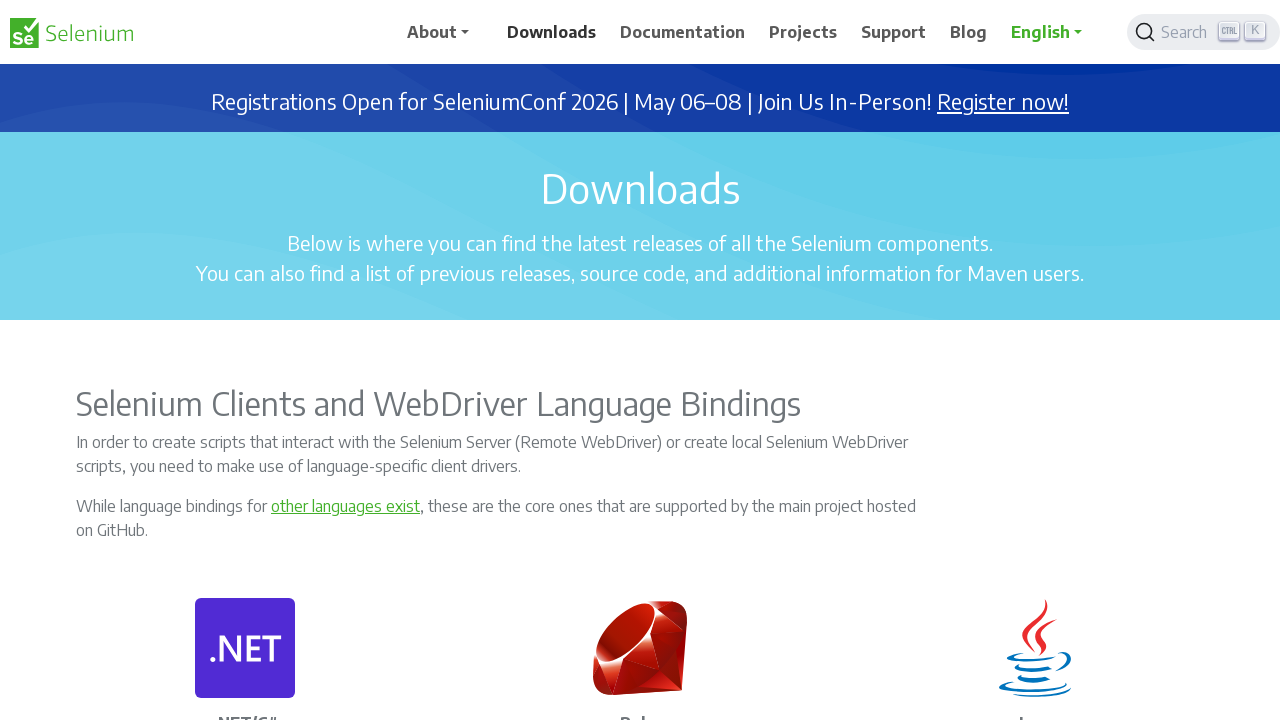

Retrieved Downloads page title
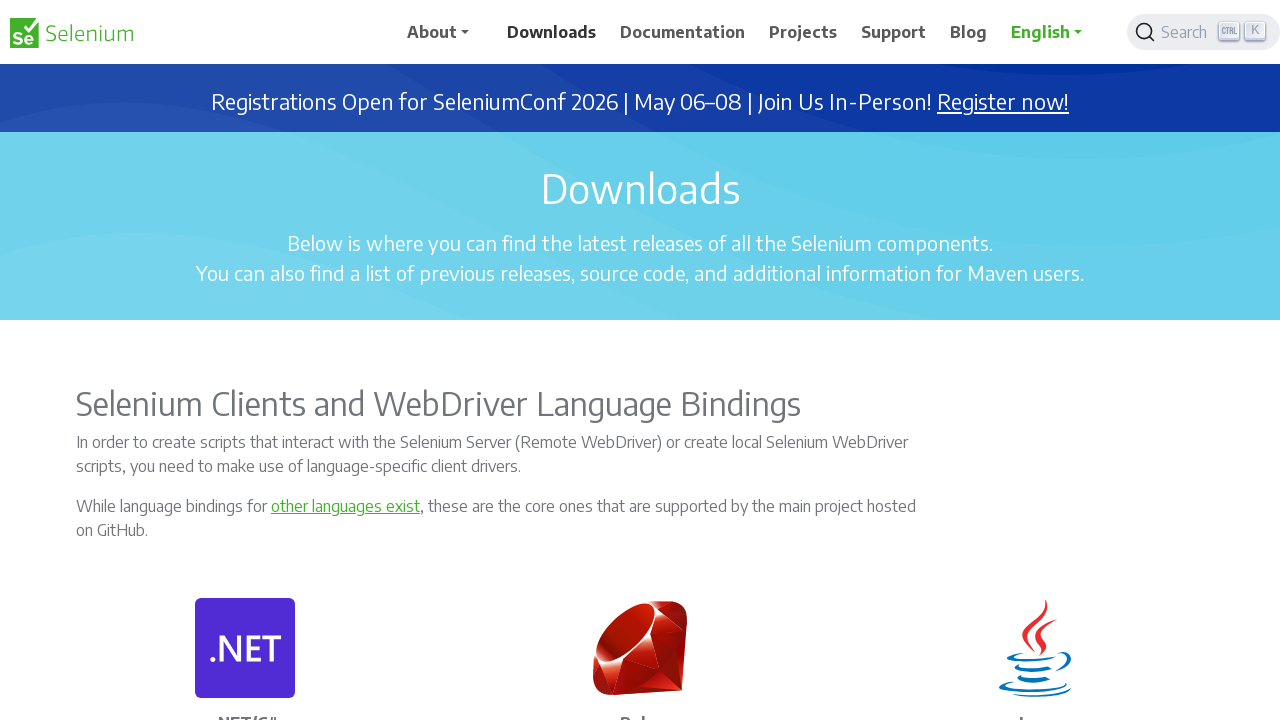

Verified Downloads page title matches expected 'Downloads | Selenium'
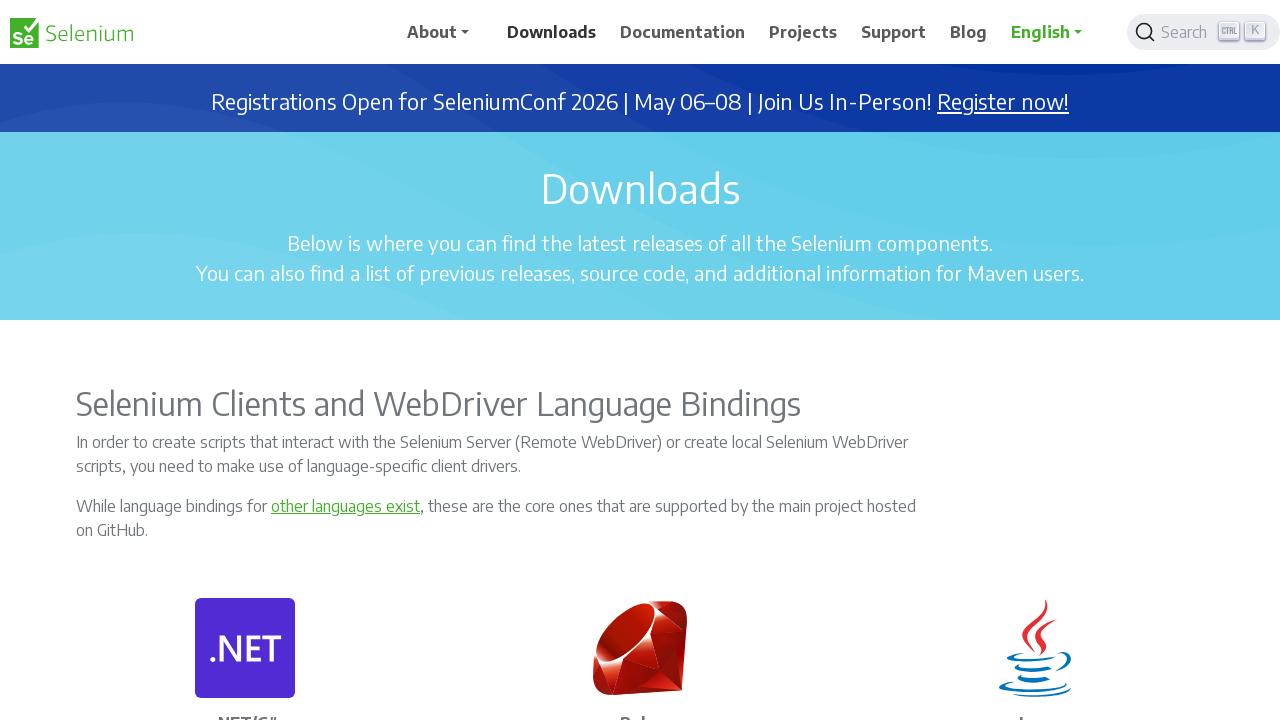

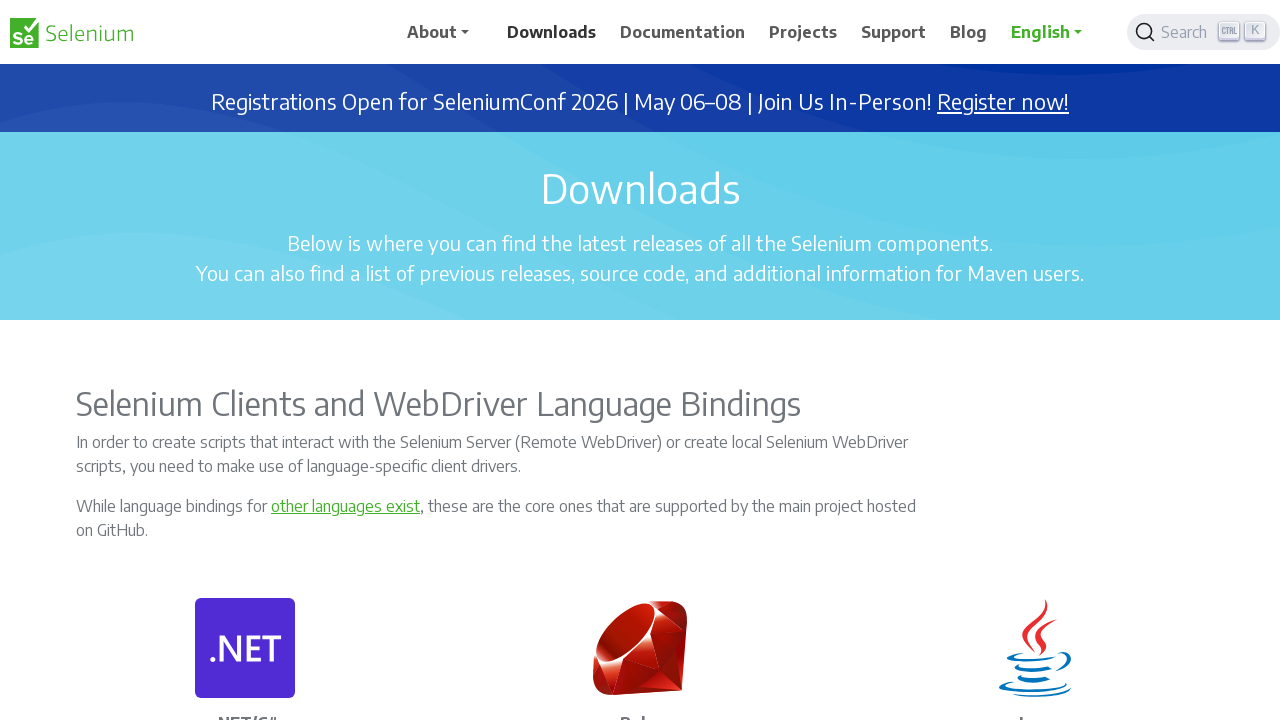